Verifies that the Automation Exercises page footer link has the correct href attribute

Starting URL: https://ultimateqa.com

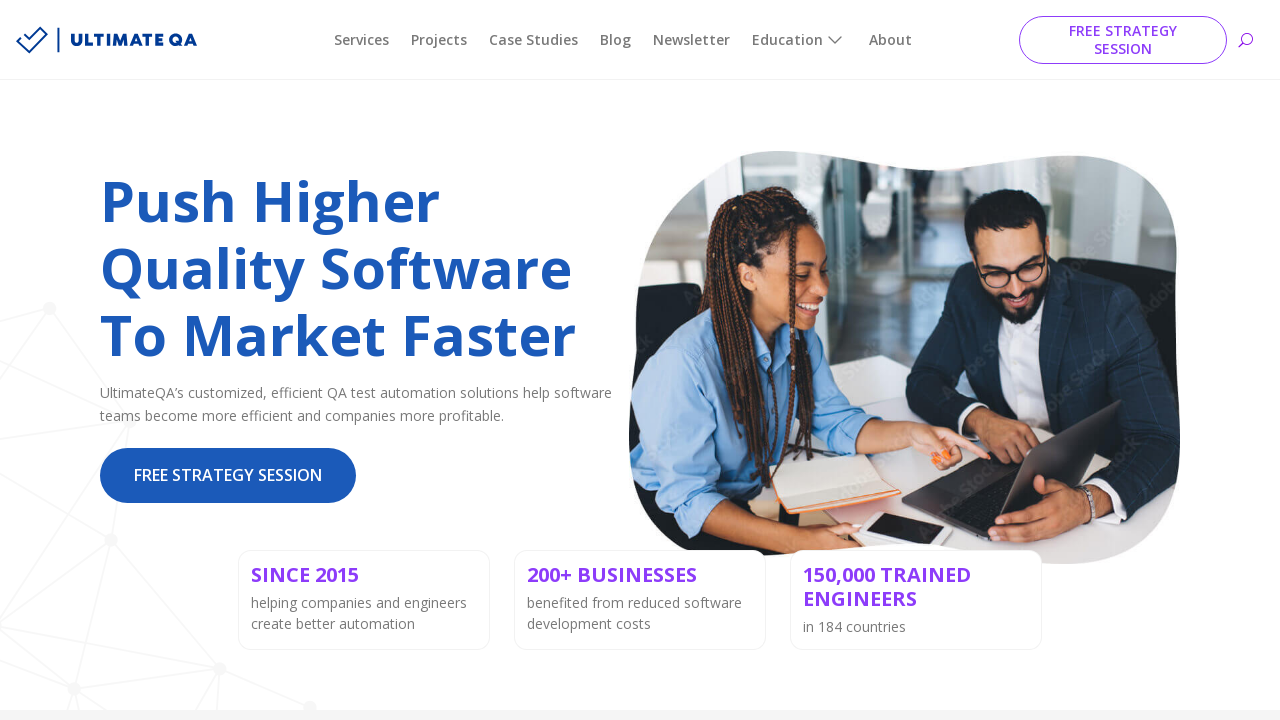

Navigated to https://ultimateqa.com
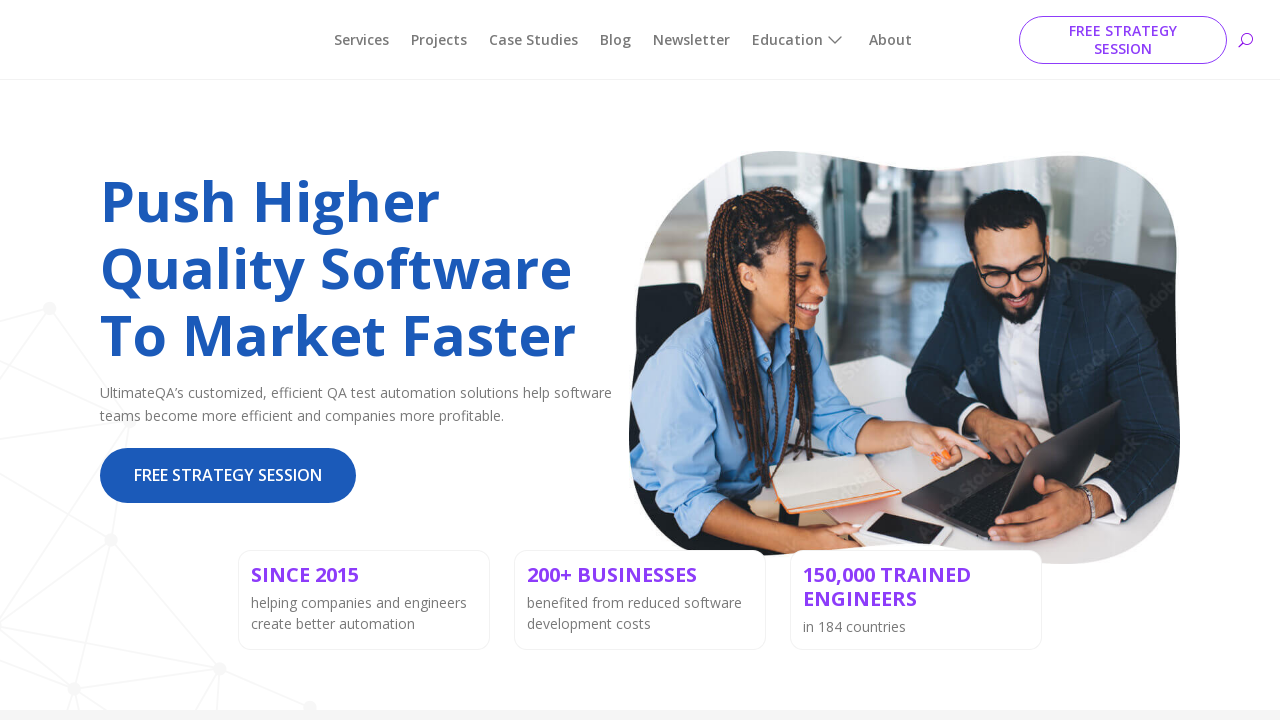

Located Automation Exercises footer link element
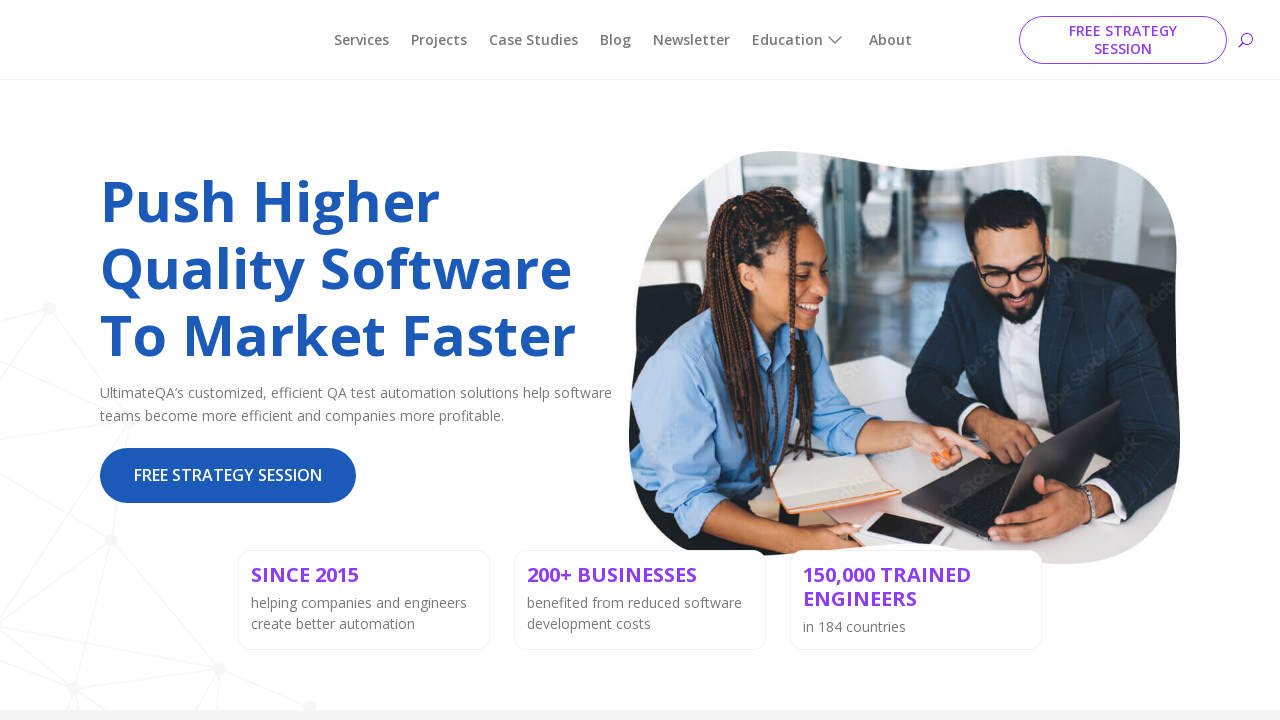

Verified Automation Exercises link href attribute equals https://ultimateqa.com/automation/
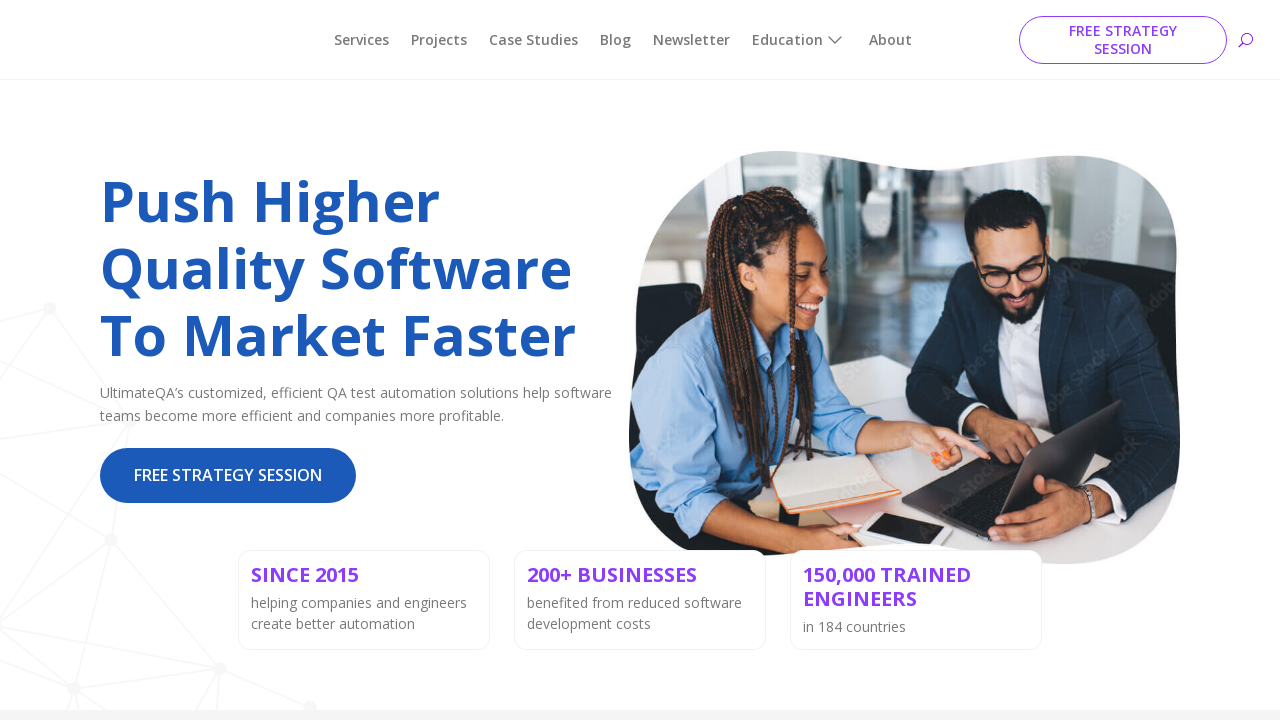

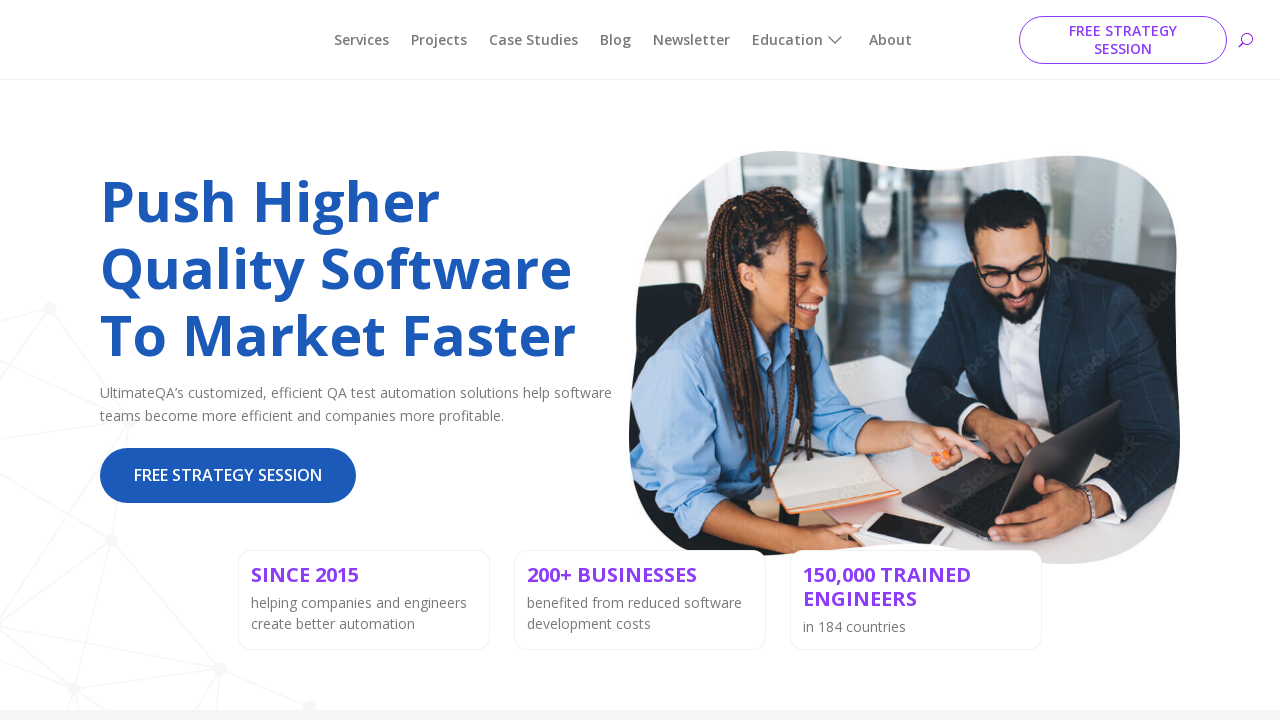